Tests a registration form by navigating to the register page, filling out various form fields (username, email, gender, hobbies, date of birth, bio, rating, color picker, newsletter checkbox), and submitting the form.

Starting URL: https://material.playwrightvn.com/

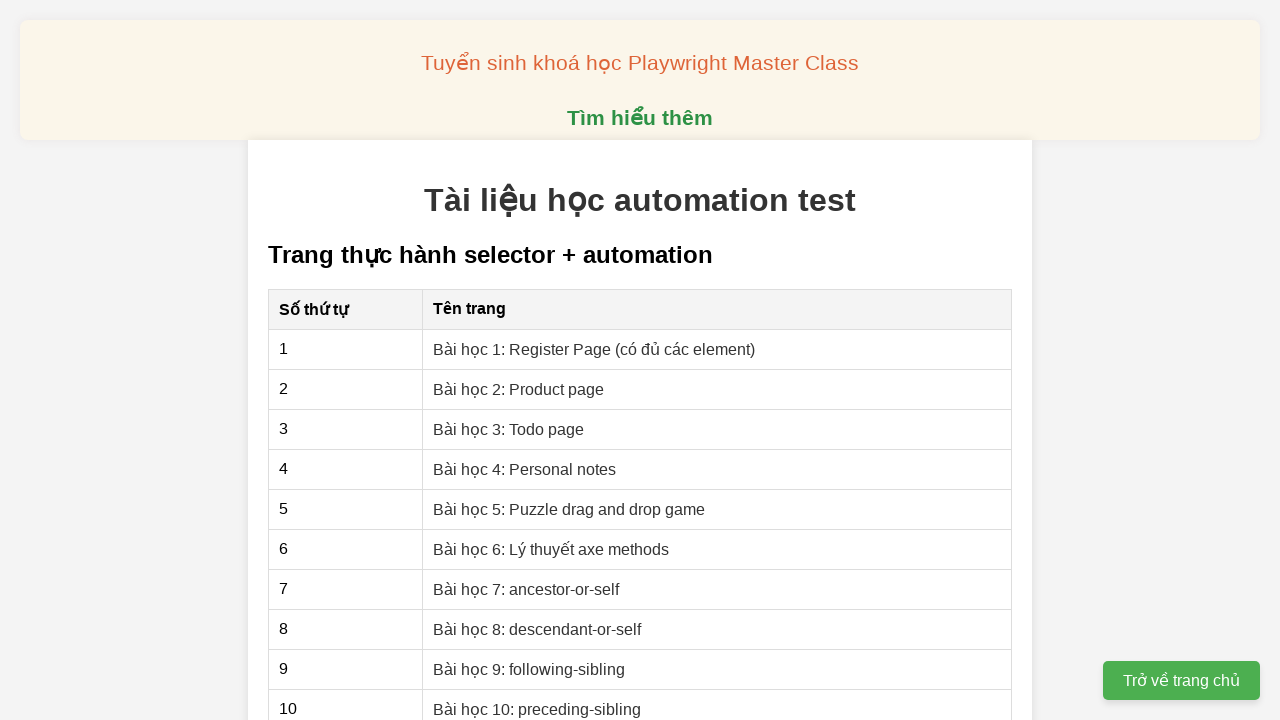

Clicked link to navigate to register page at (594, 349) on a[href="01-xpath-register-page.html"]
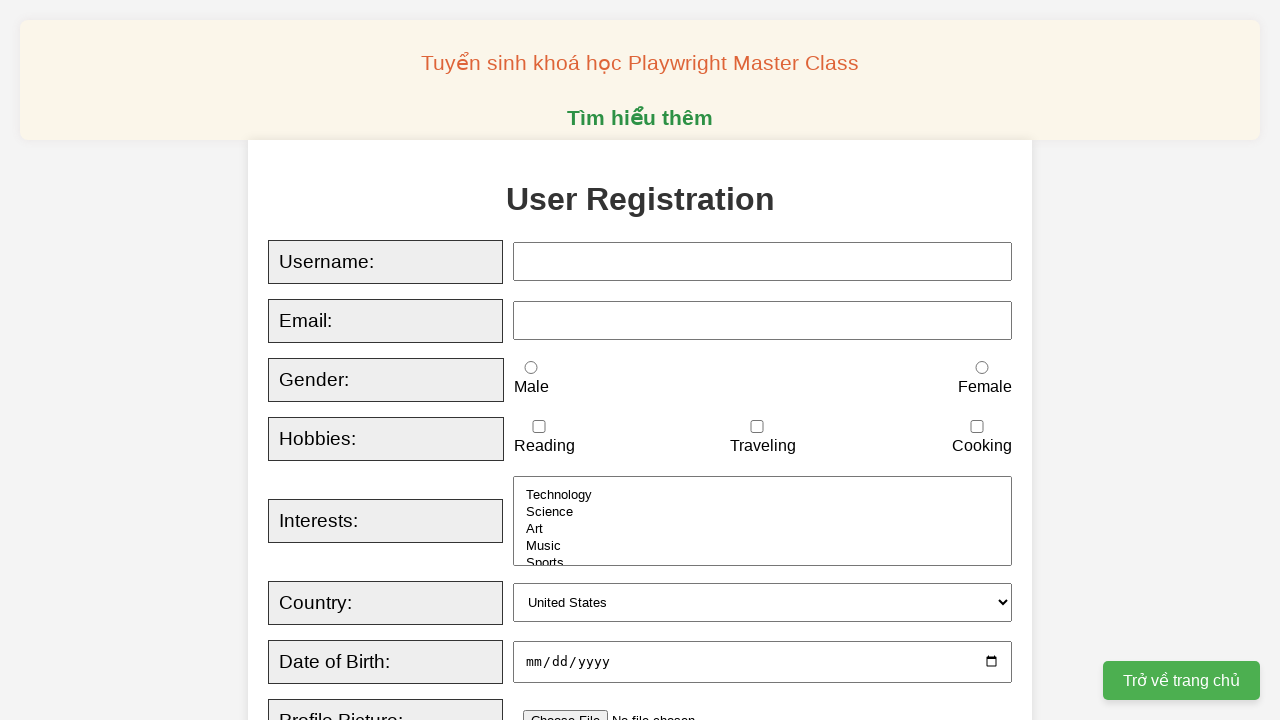

Filled username field with 'HO Anh Tu' on //input[@id='username']
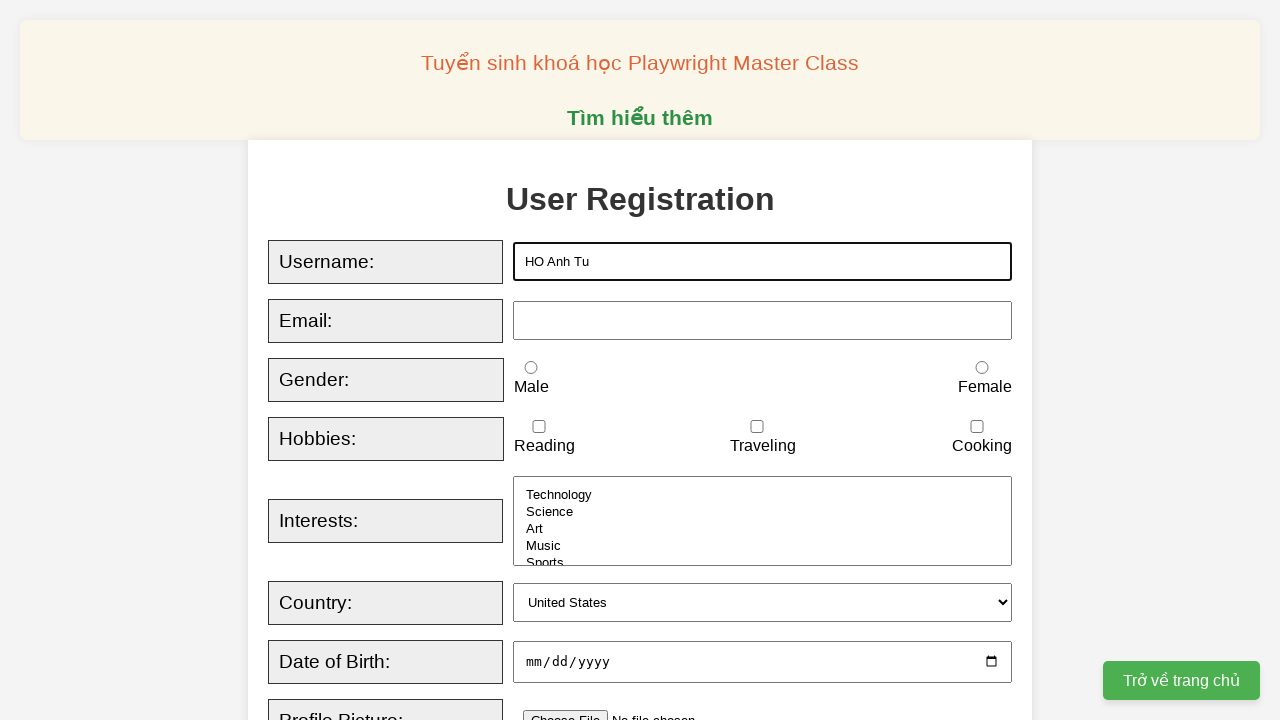

Filled email field with 'anhtudz2k03@gmail.com' on //input[@id='email']
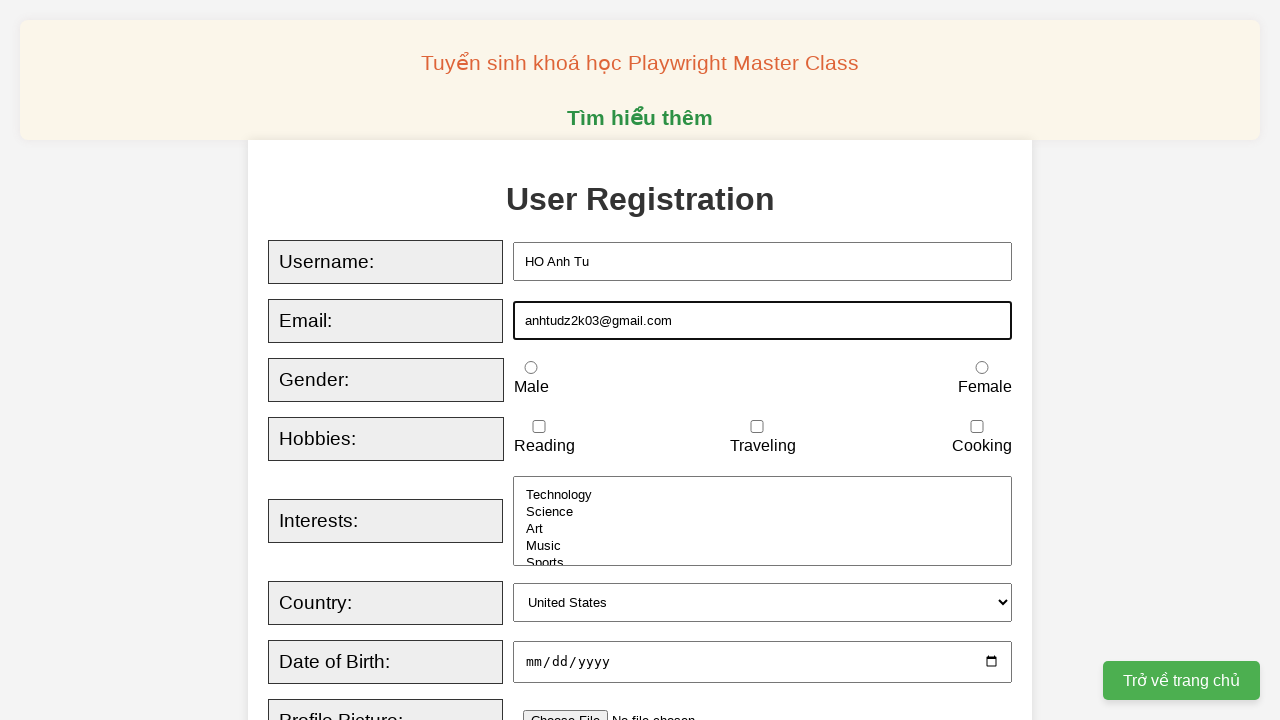

Selected male gender radio button at (531, 368) on input[value="male"]
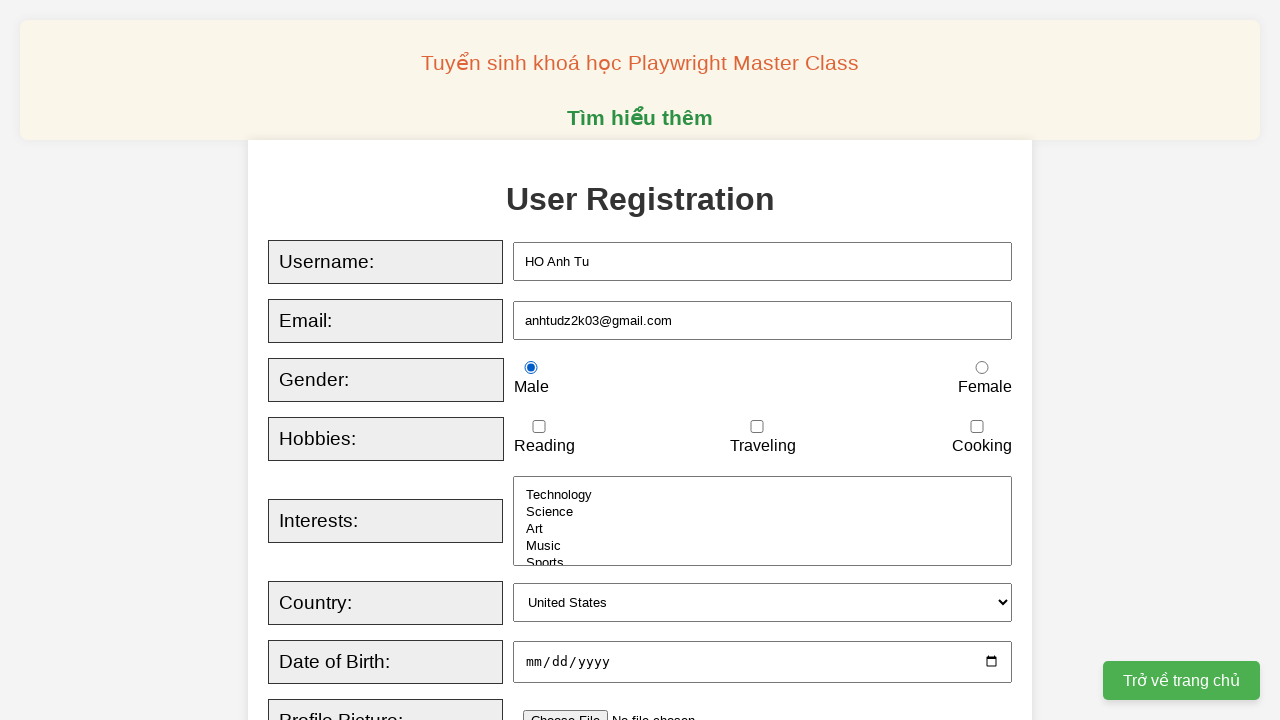

Selected reading hobby checkbox at (539, 427) on input[value="reading"]
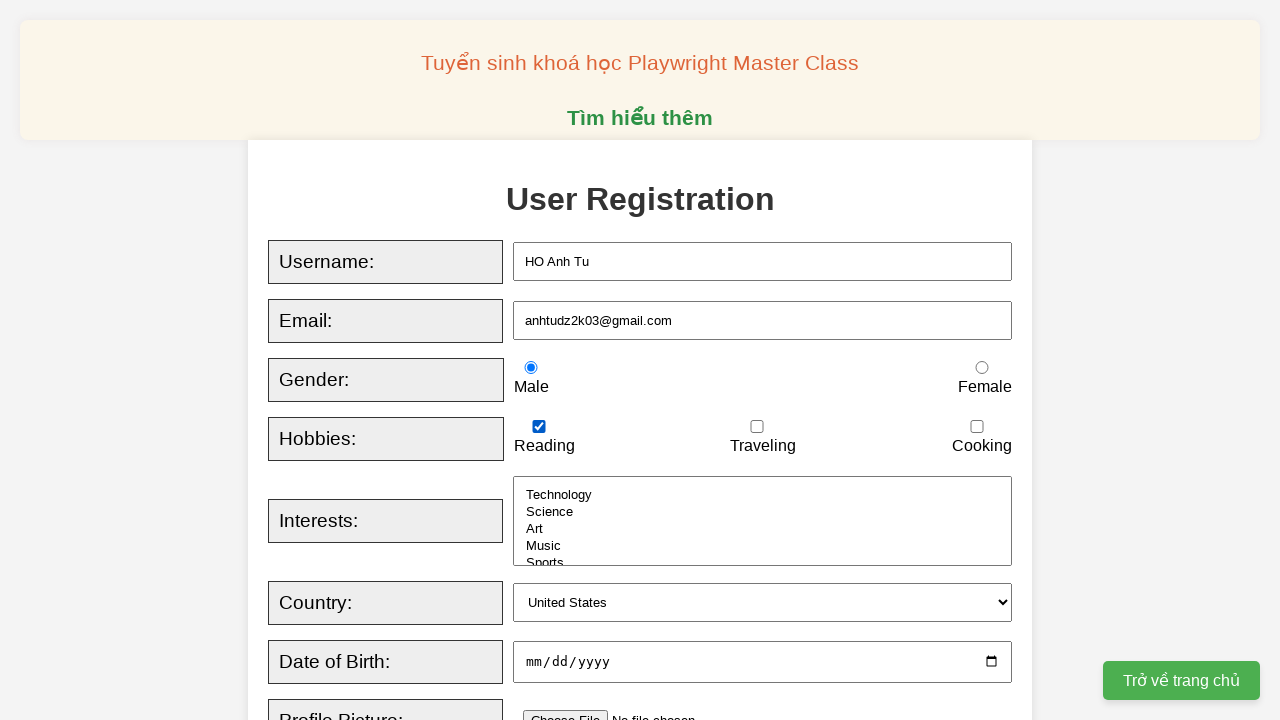

Selected technology from dropdown at (763, 495) on xpath=//option[@value='technology']
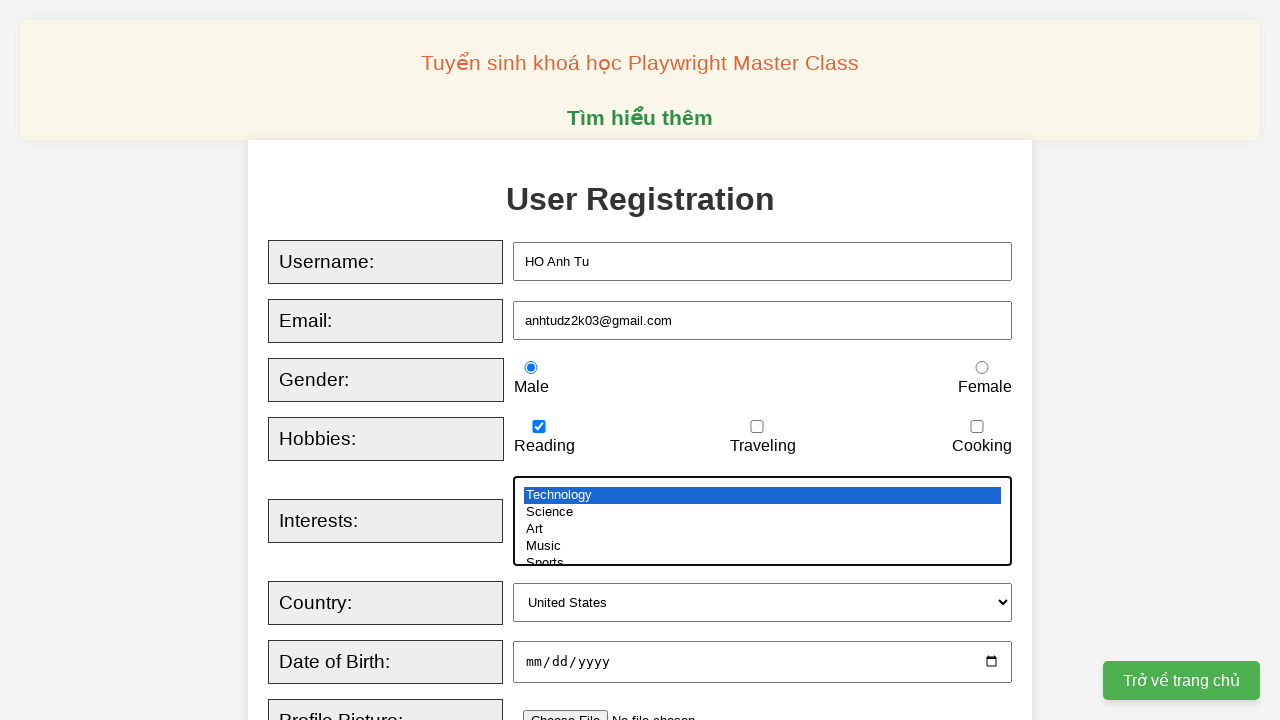

Filled date of birth field with '12/24/2003'
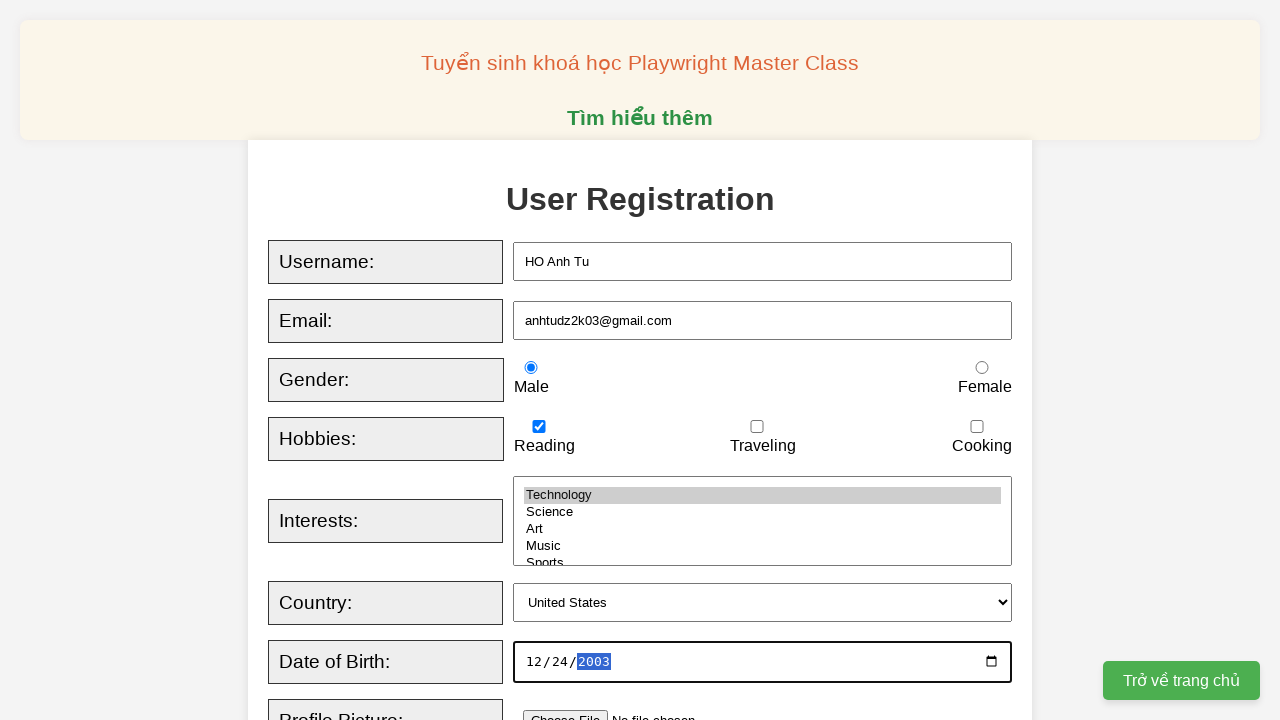

Filled bio textarea with 'TESTTEST' on //textarea[@id='bio']
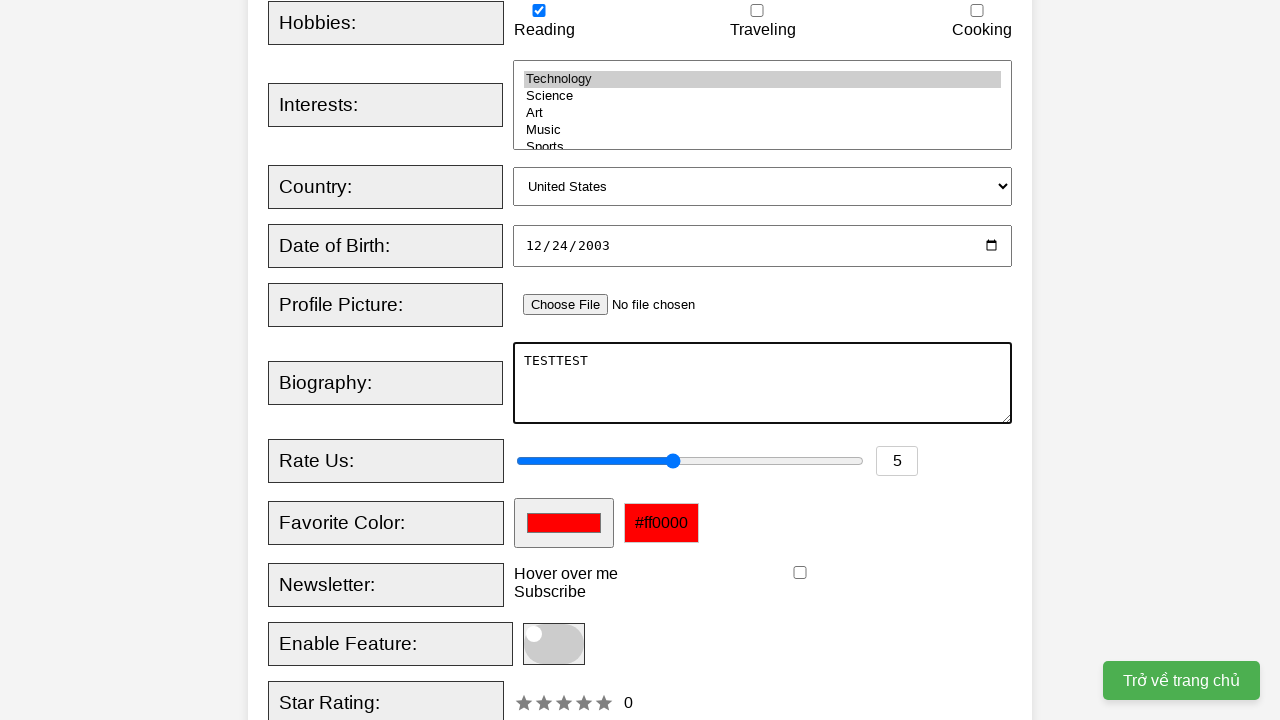

Set rating value to '6' on //input[@id='rating']
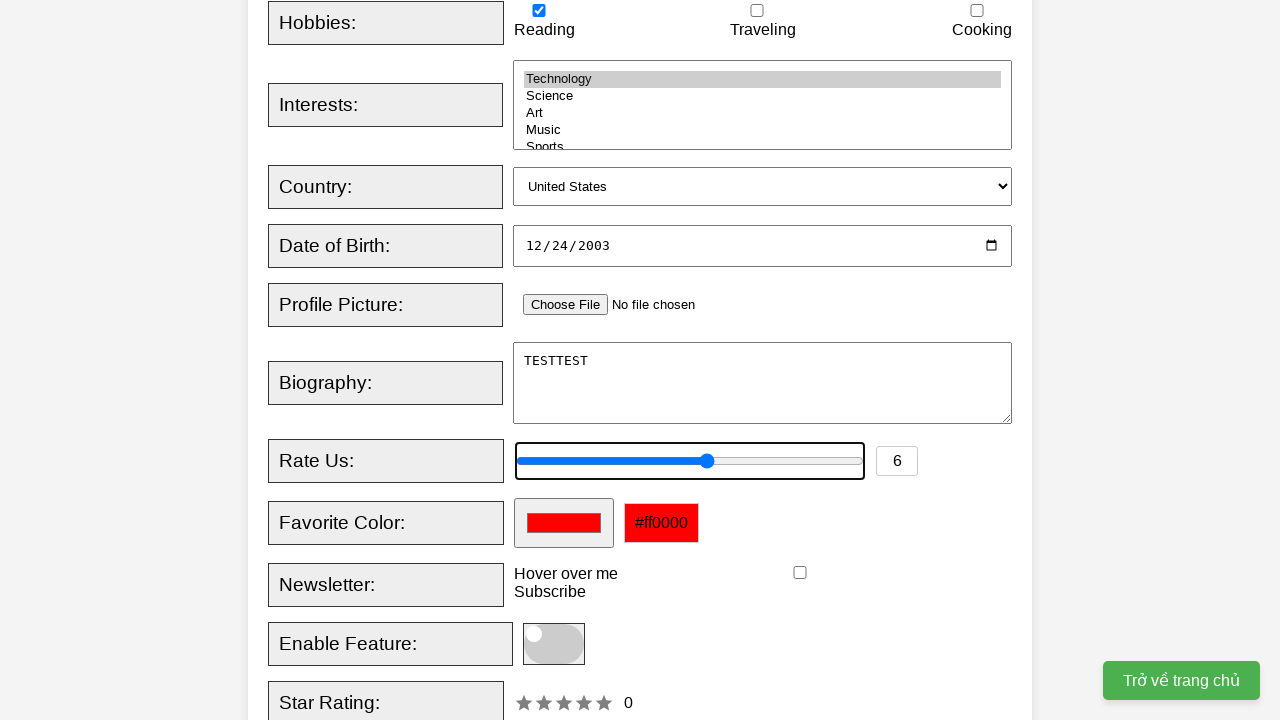

Clicked on color picker at (564, 523) on xpath=//input[@id='favcolor']
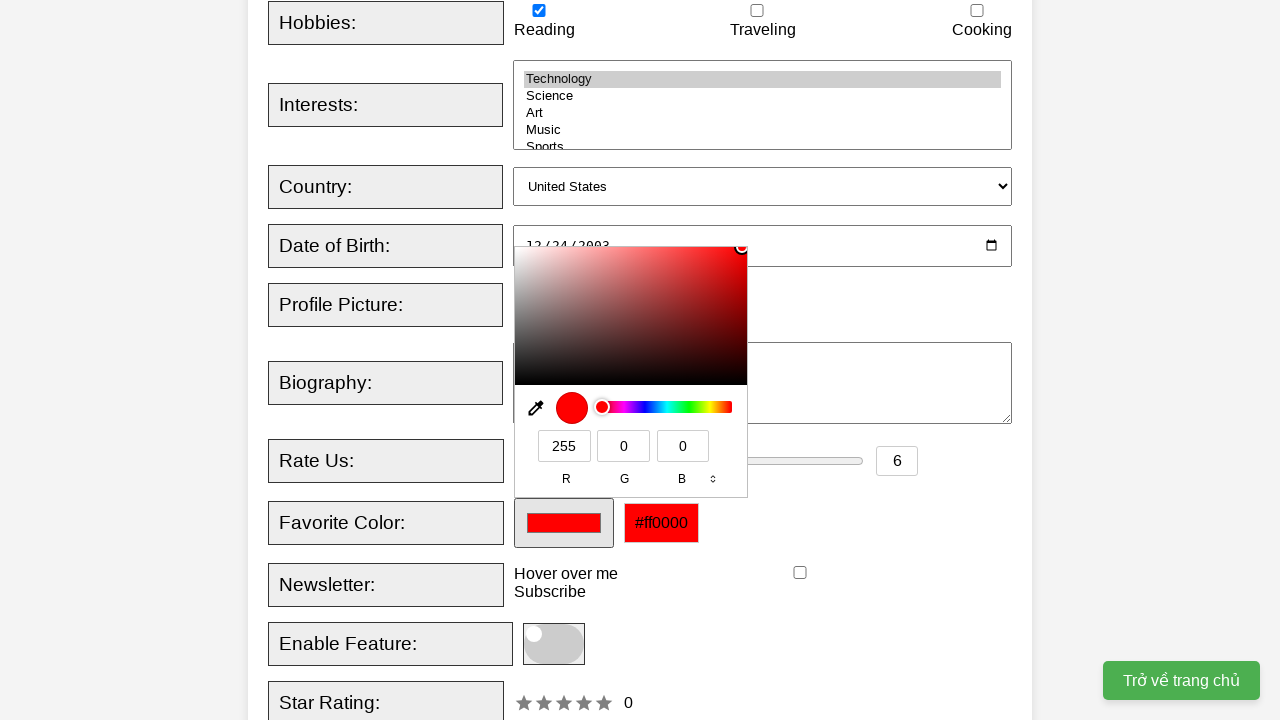

Checked newsletter checkbox at (800, 573) on xpath=//input[@id='newsletter']
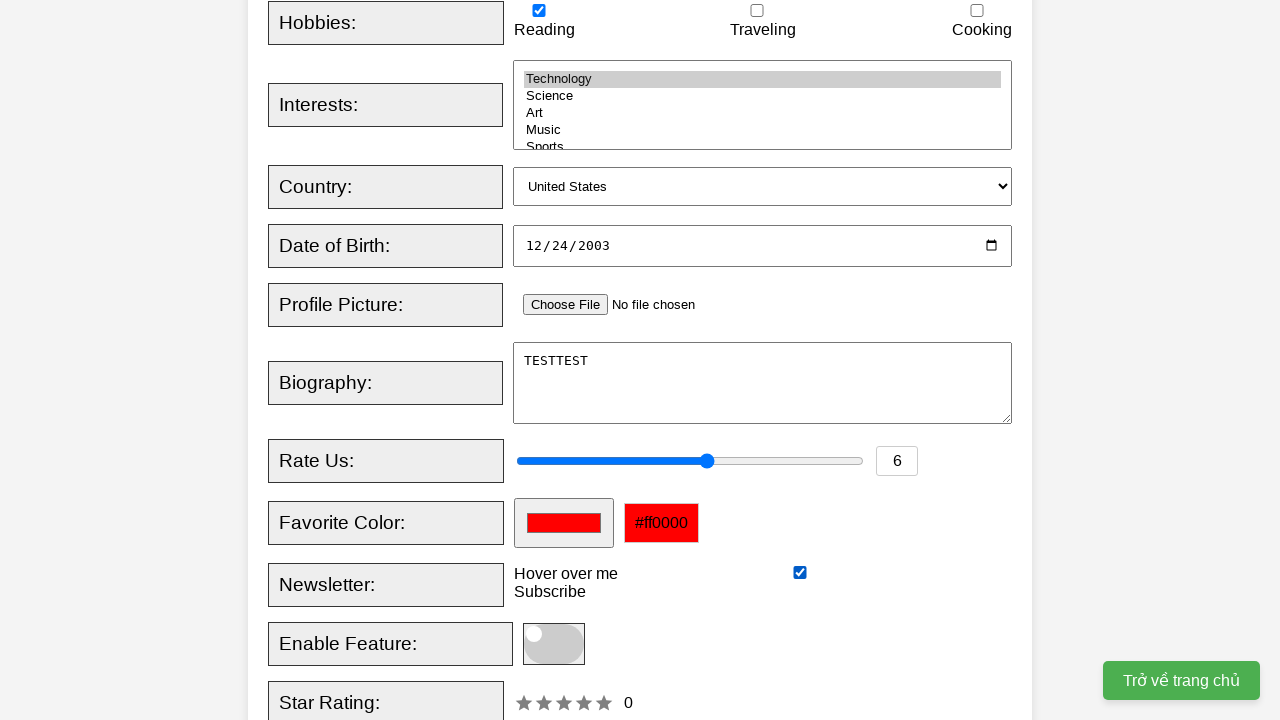

Clicked submit button to submit registration form at (528, 360) on xpath=//button[@type='submit']
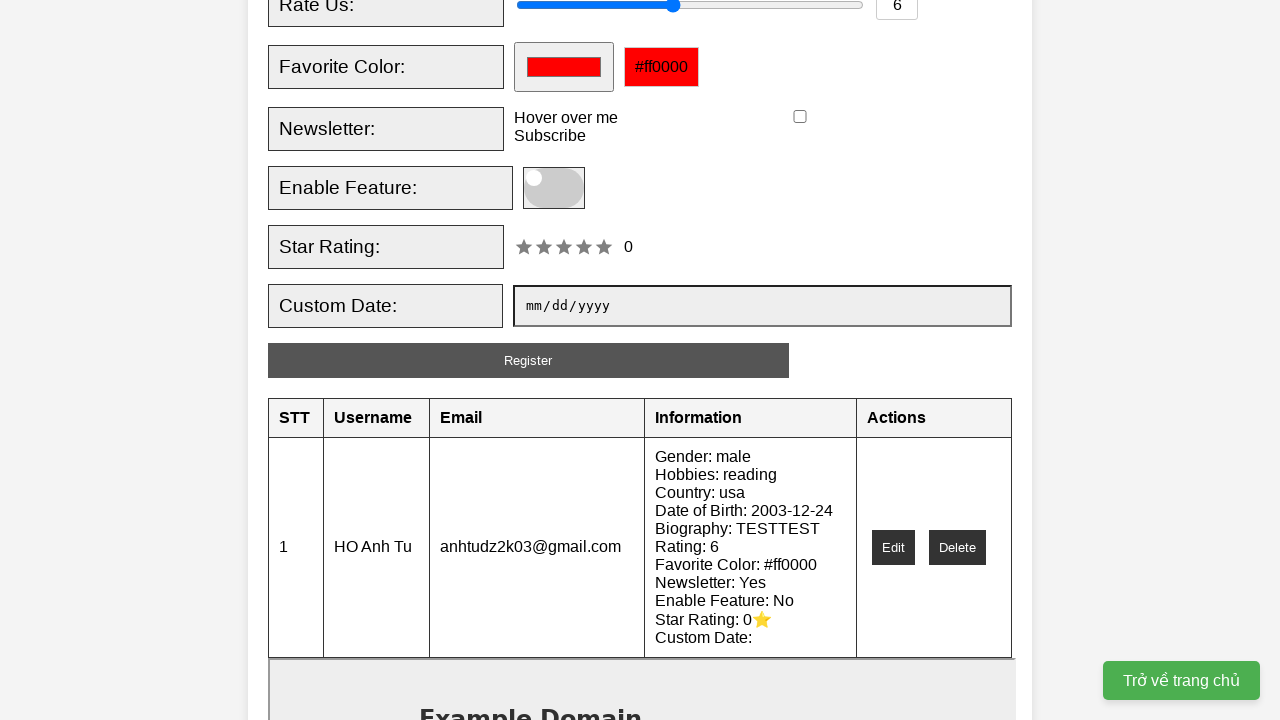

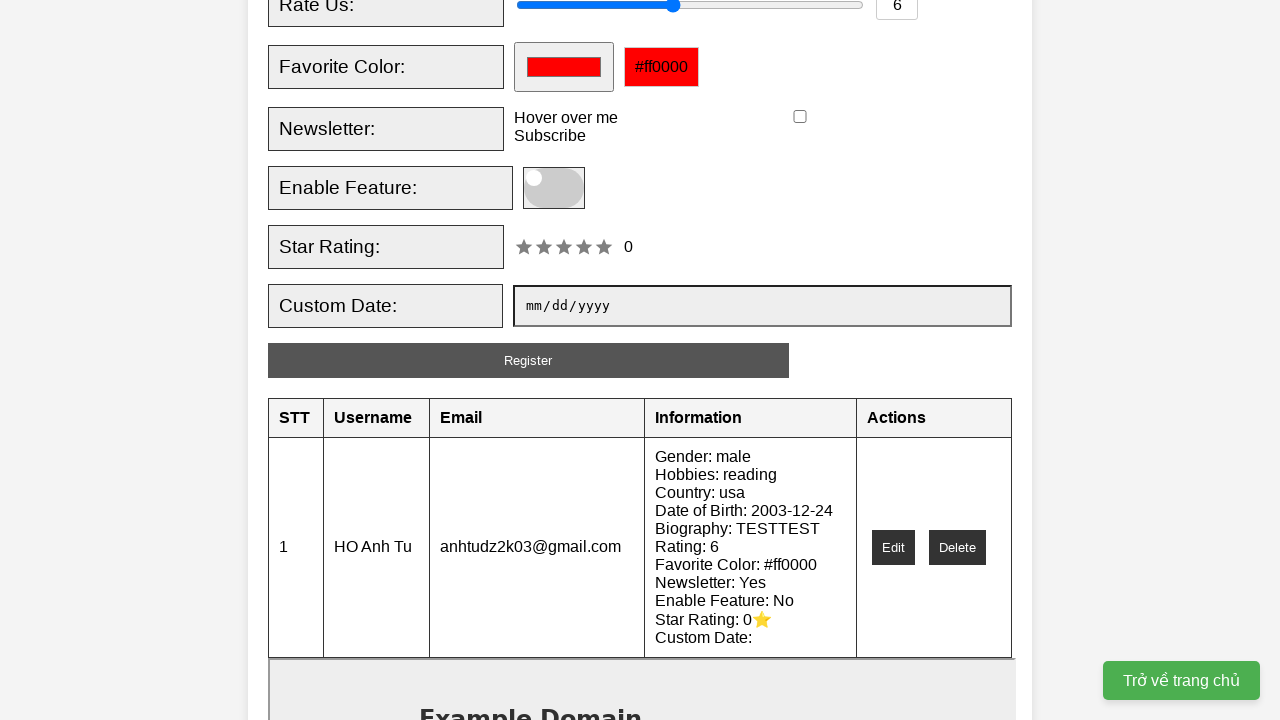